Tests a save text verification flow by reading random text from the page, entering it into an input field, and clicking a verify button to validate the input matches.

Starting URL: https://demo.zeuz.ai/web/level/one/actions/save_text

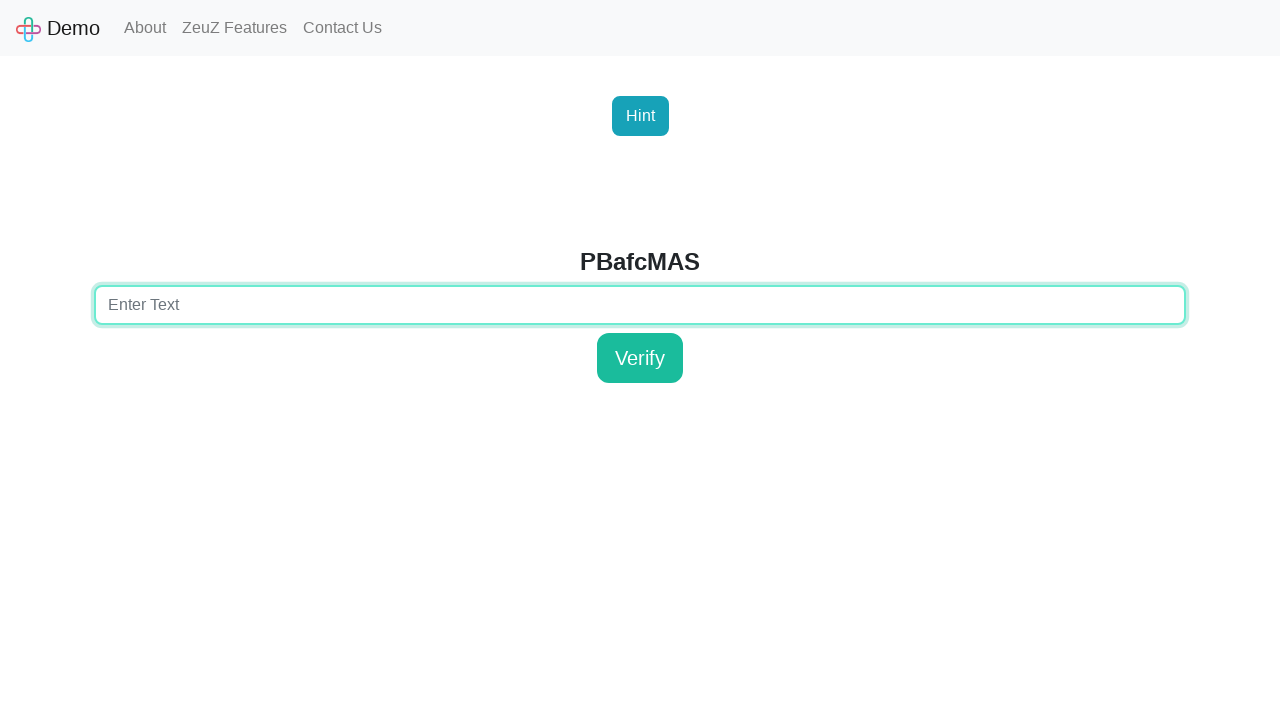

Waited for random text element to be visible
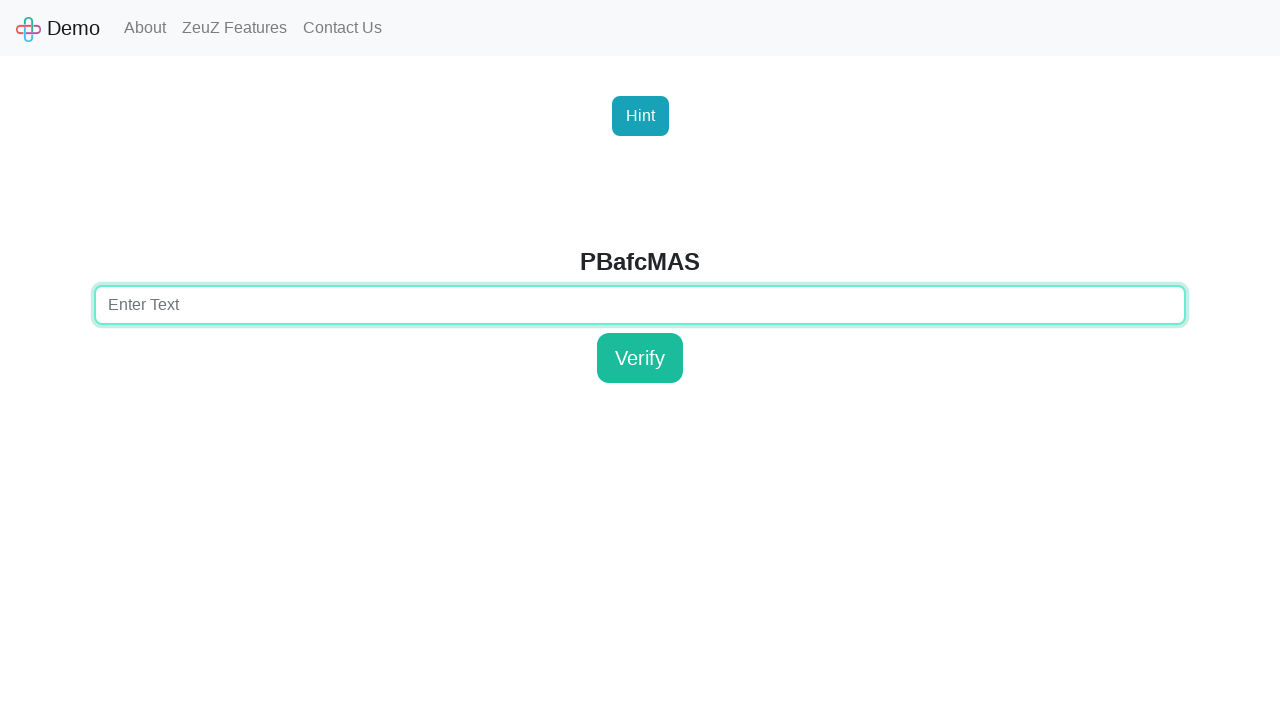

Captured random text from page: 'PBafcMAS'
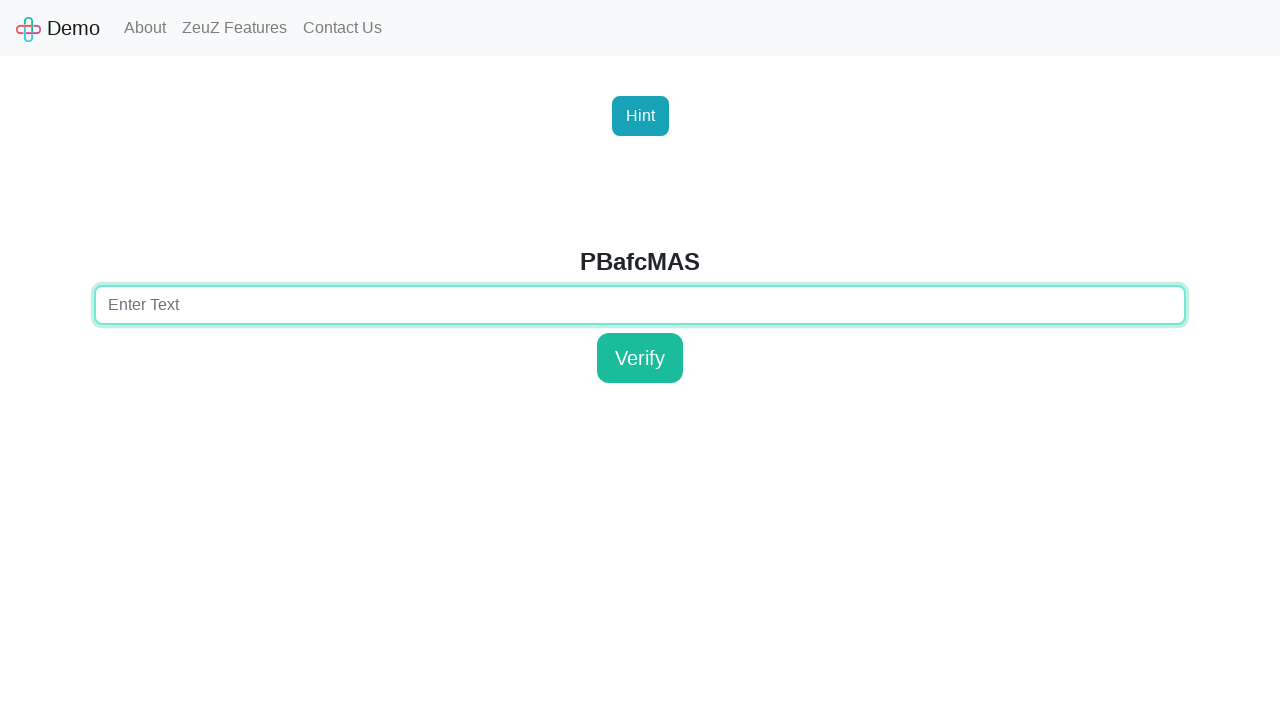

Filled input field with captured random text on #enter_text
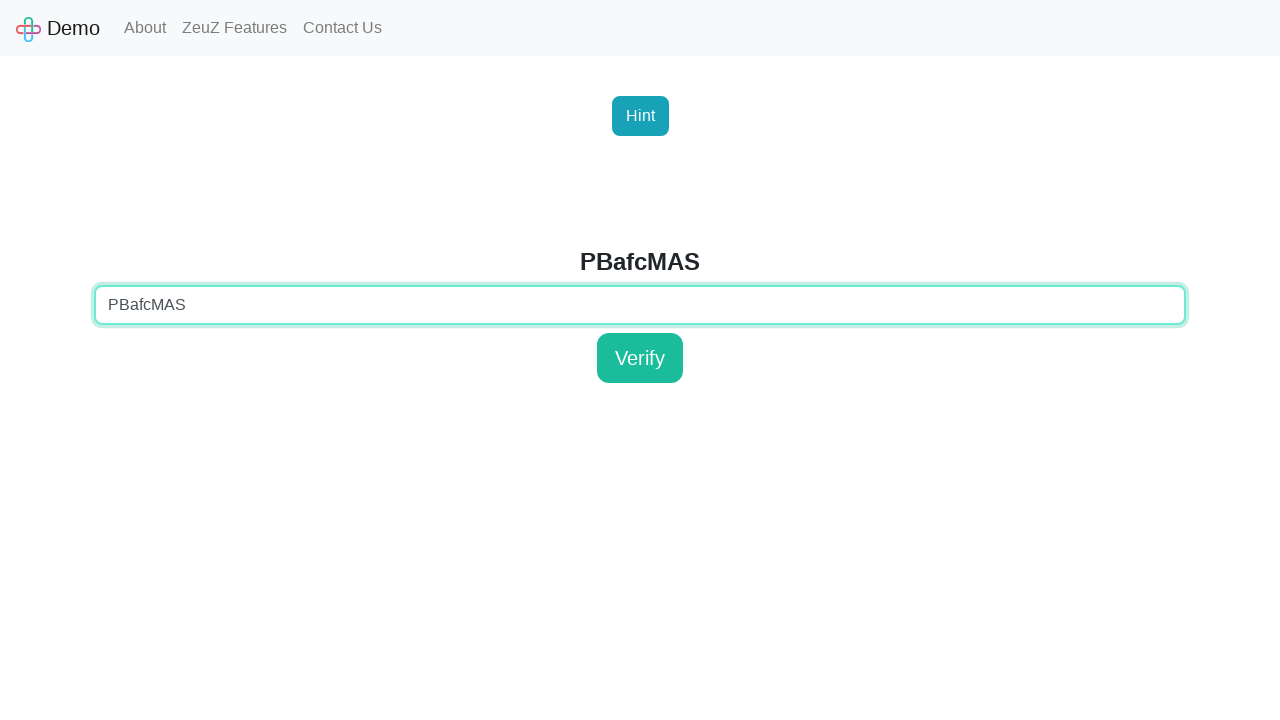

Clicked verify button to validate input at (640, 358) on #verify_id
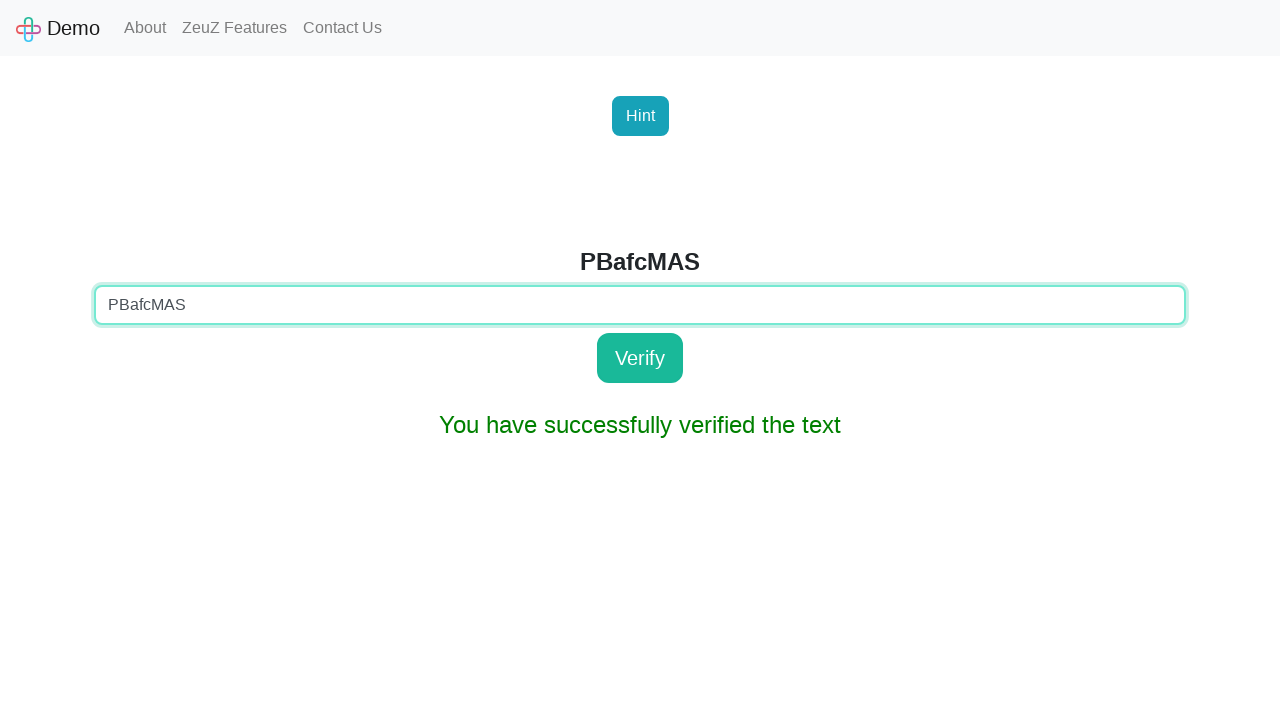

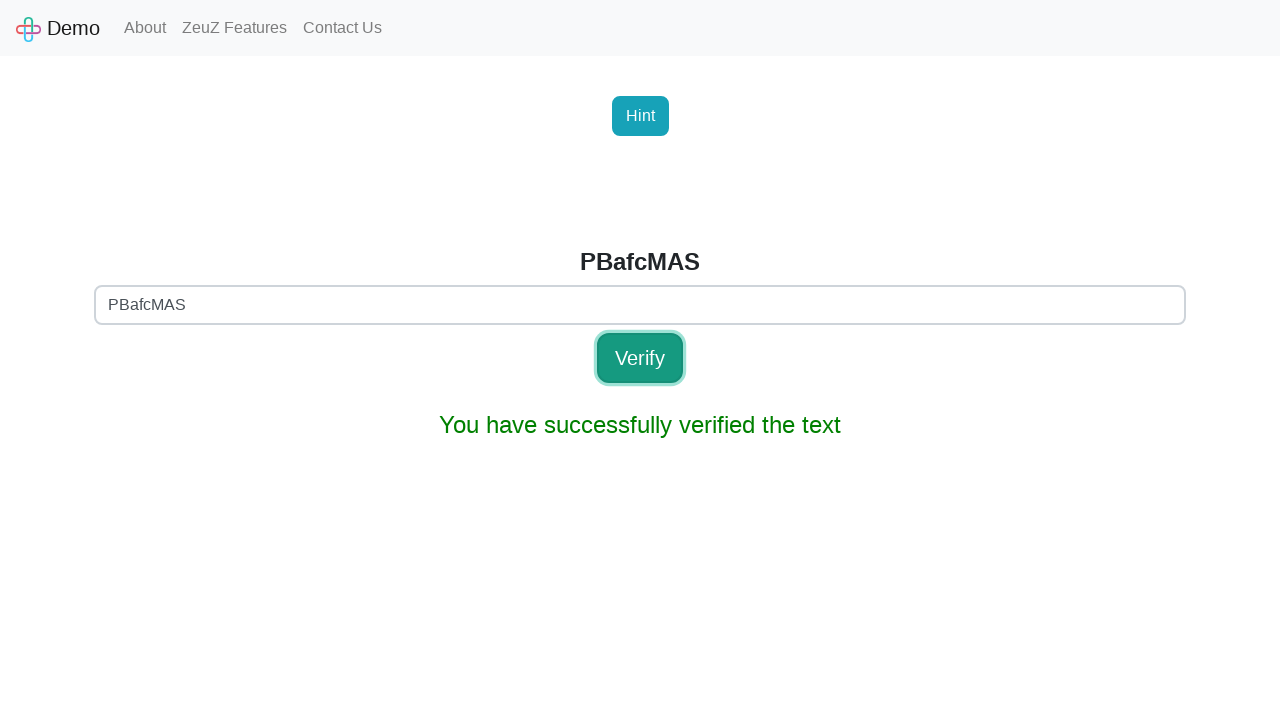